Tests dropdown selection functionality for a non-select tag dropdown by clicking on the dropdown and selecting "Peru" from the list of options

Starting URL: https://syntaxprojects.com/no-select-tag-dropdown-demo.php

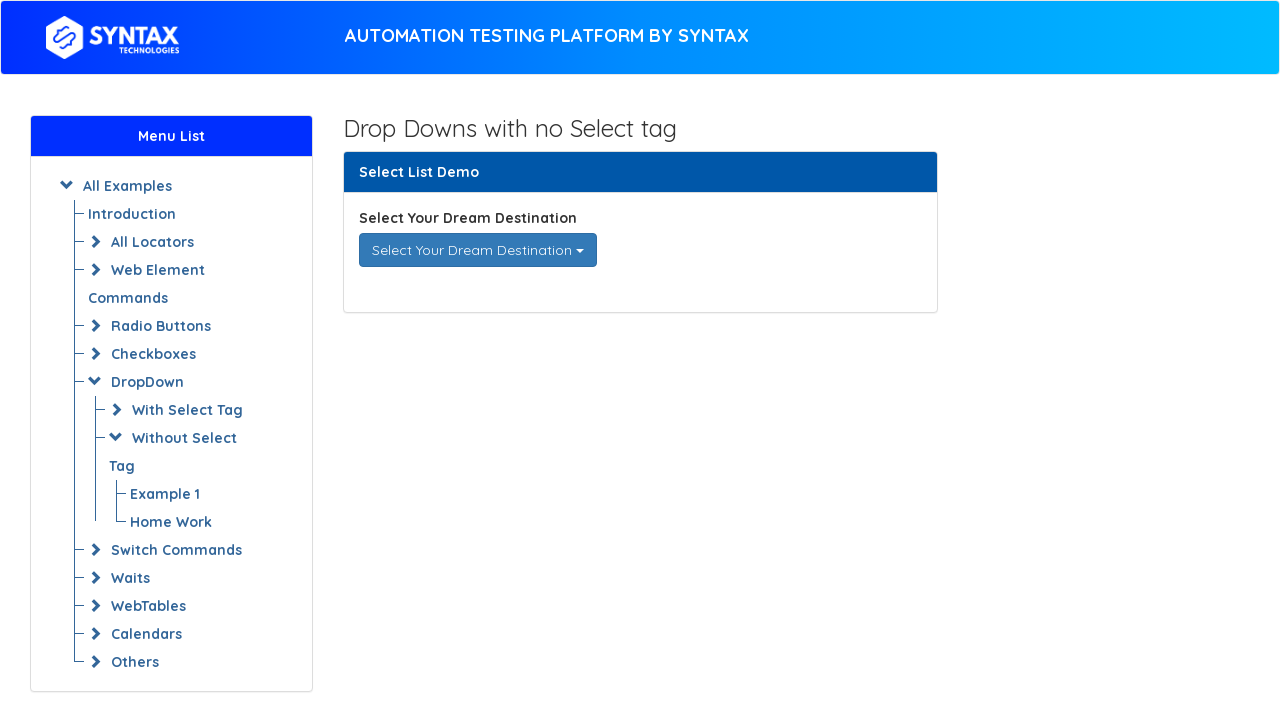

Clicked on dropdown to open it at (478, 250) on div[data-toggle='dropdown']
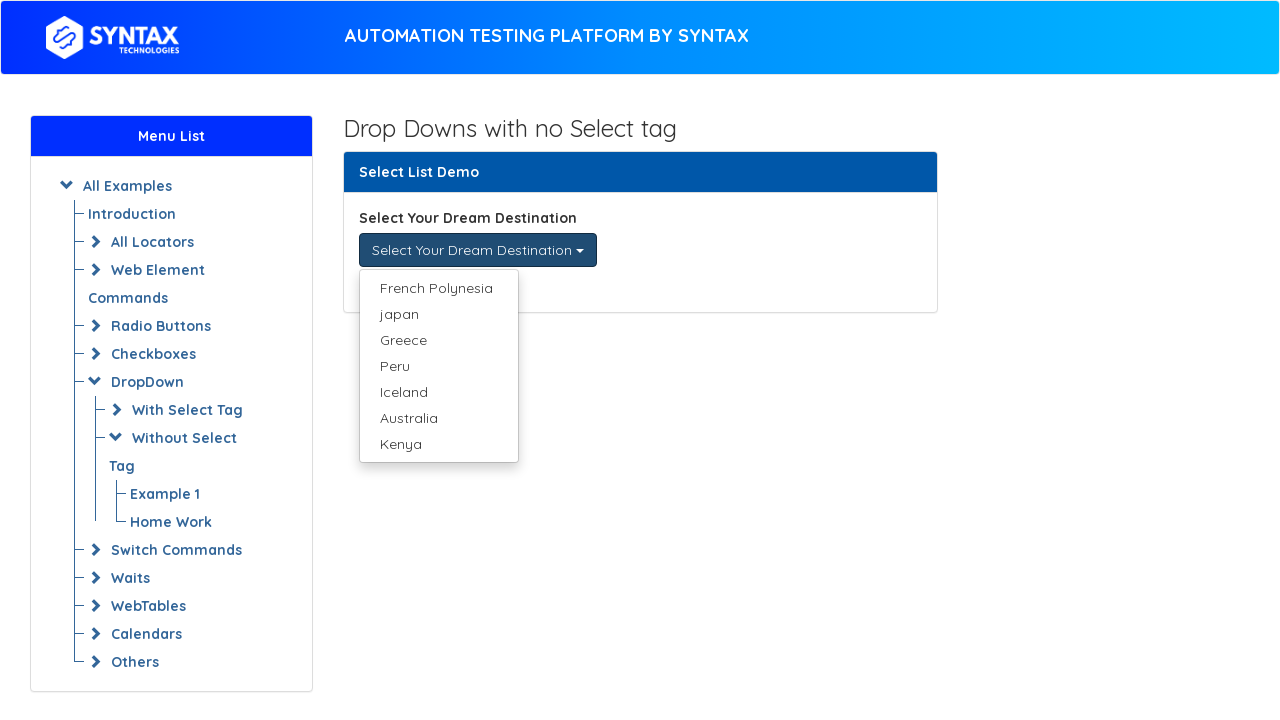

Dropdown options became visible
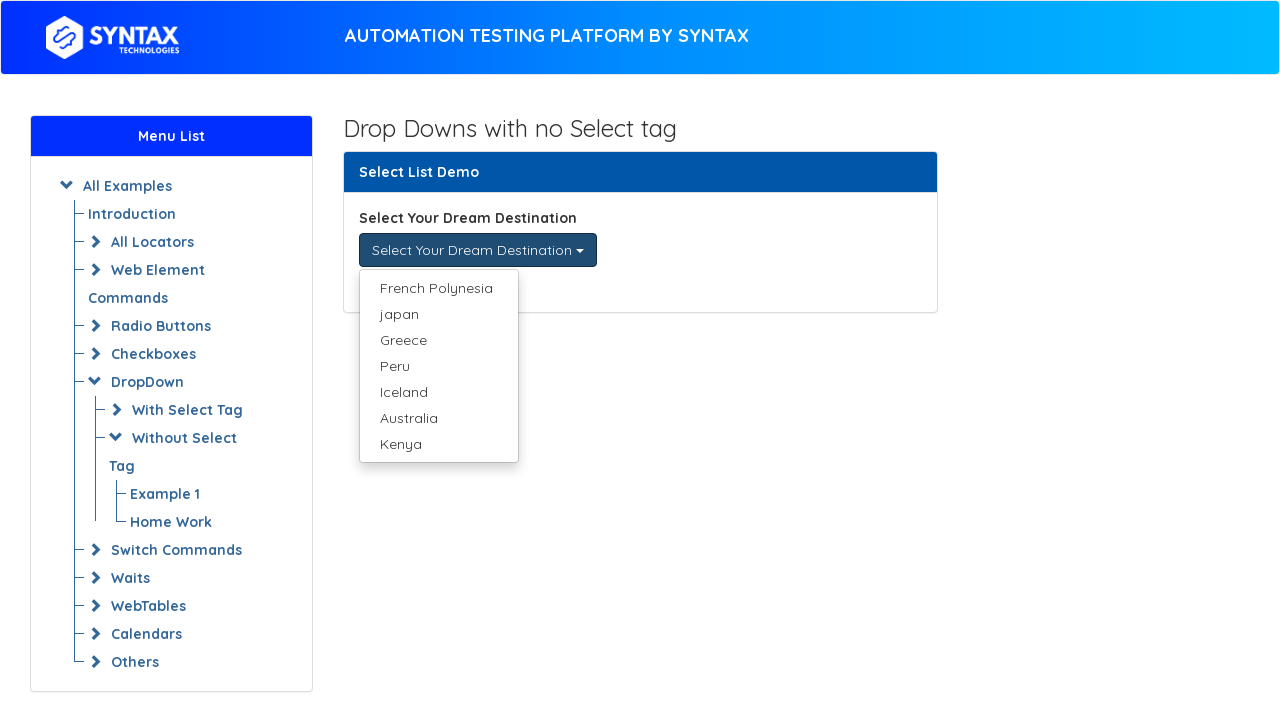

Retrieved all dropdown option elements
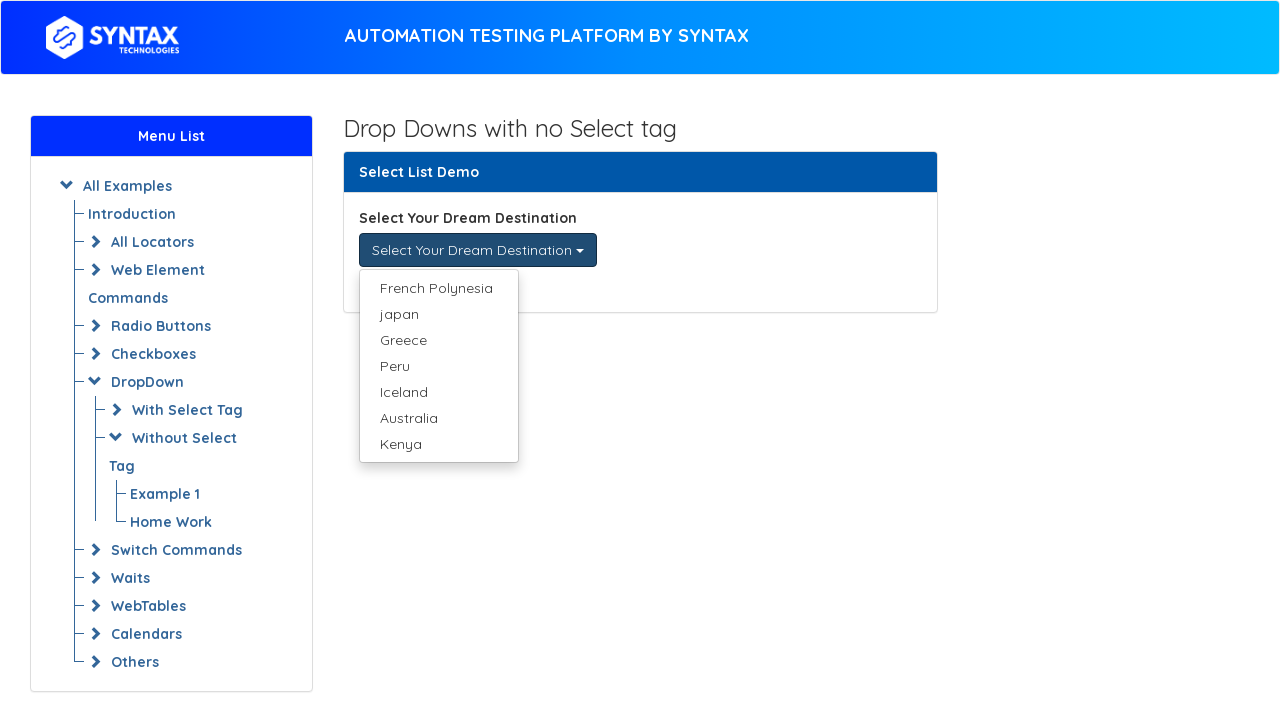

Selected 'Peru' from dropdown options
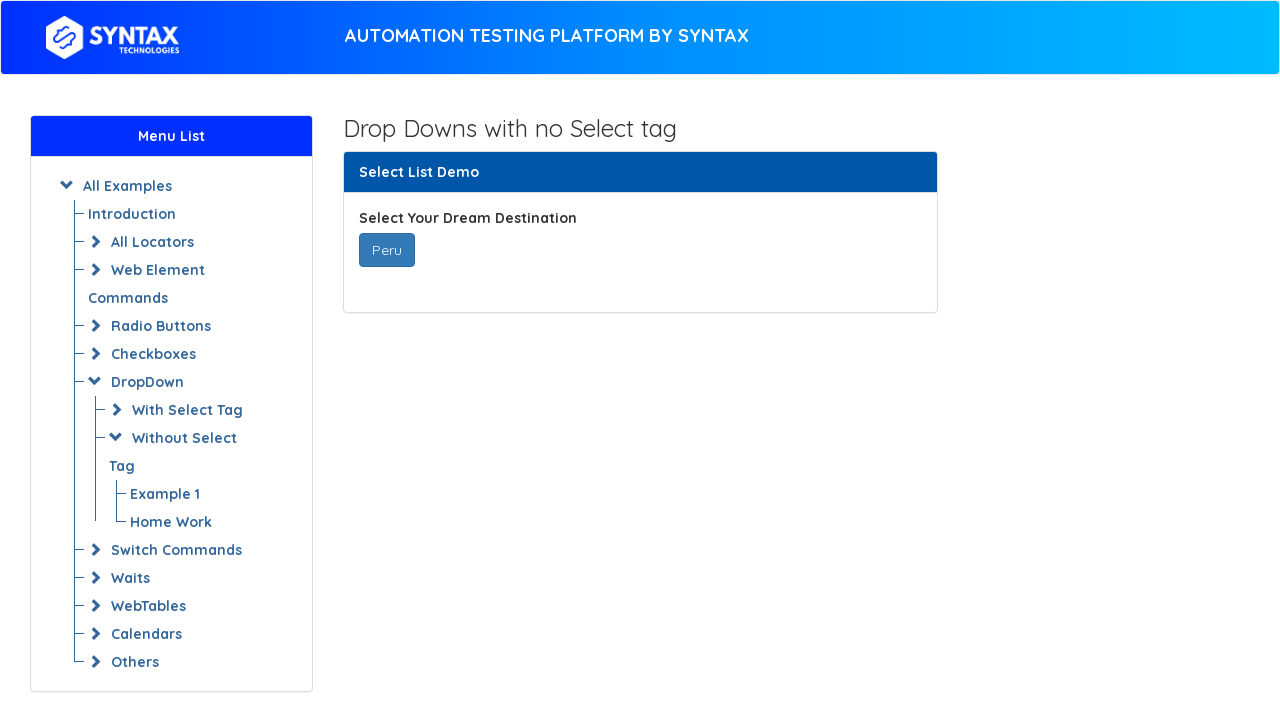

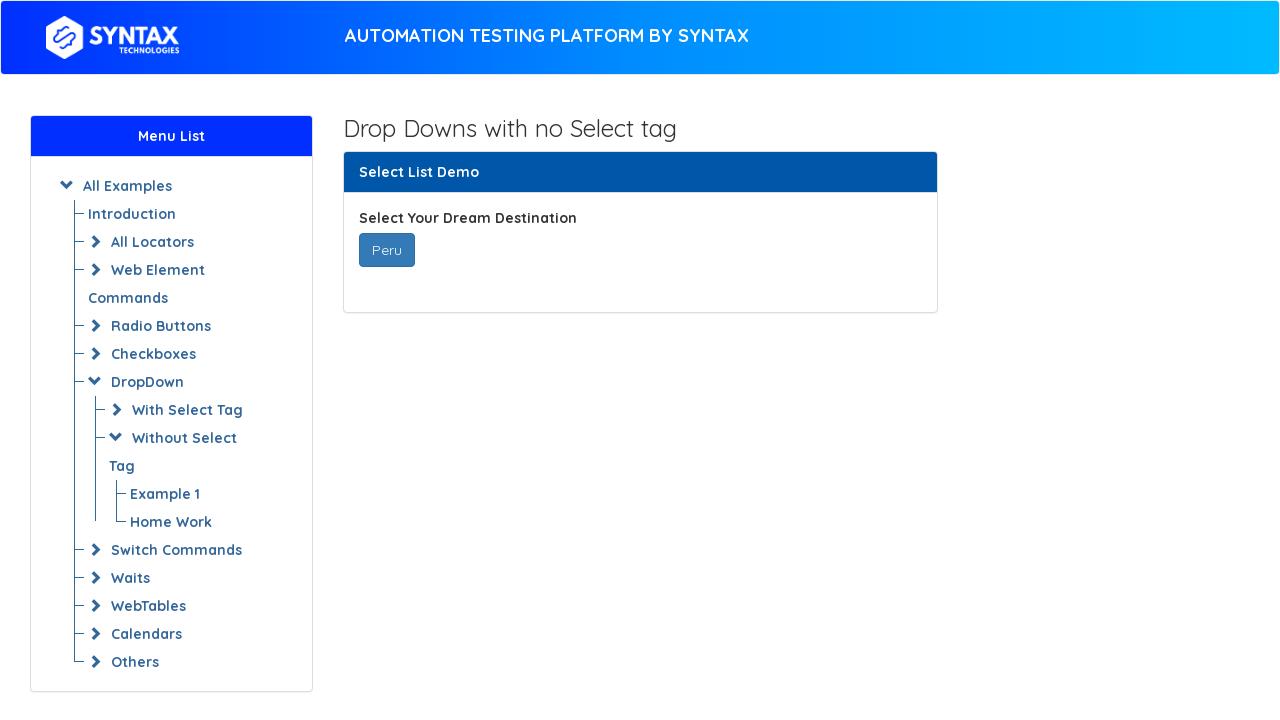